Tests the search functionality on python.org by entering "pycon" in the search box and submitting the search

Starting URL: http://www.python.org

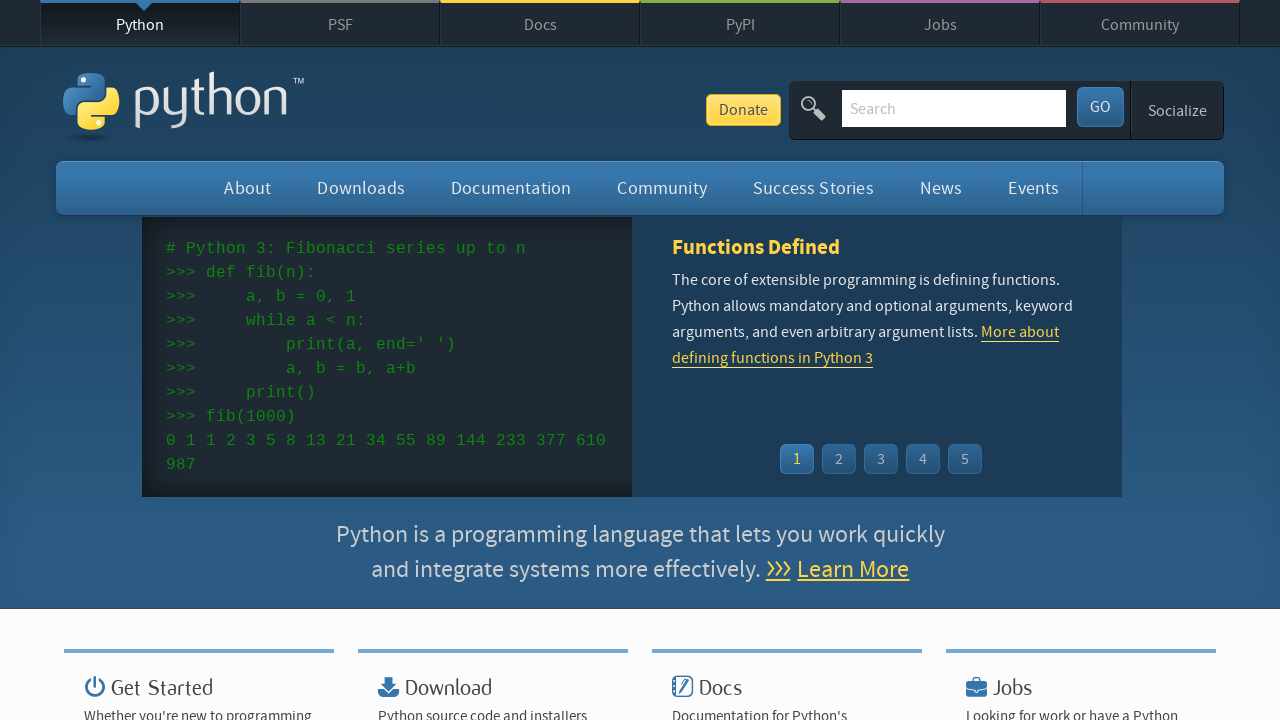

Verified page title contains 'Python'
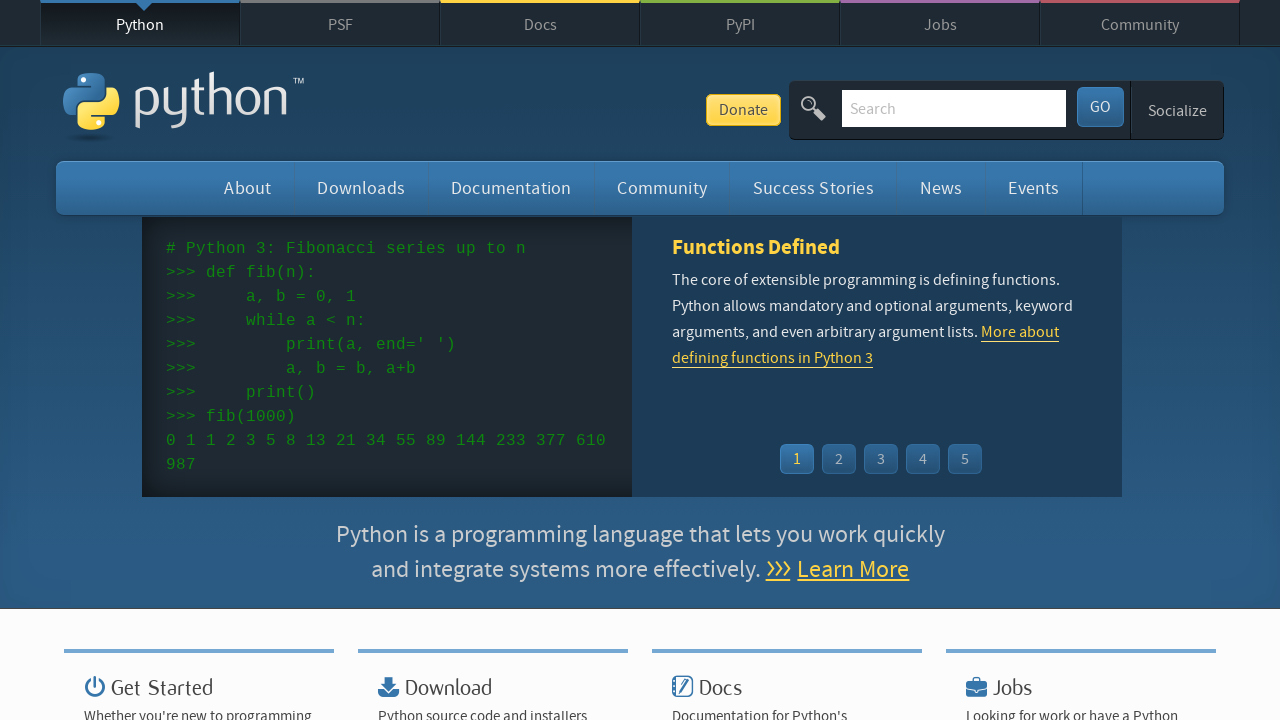

Filled search box with 'pycon' on input[name='q']
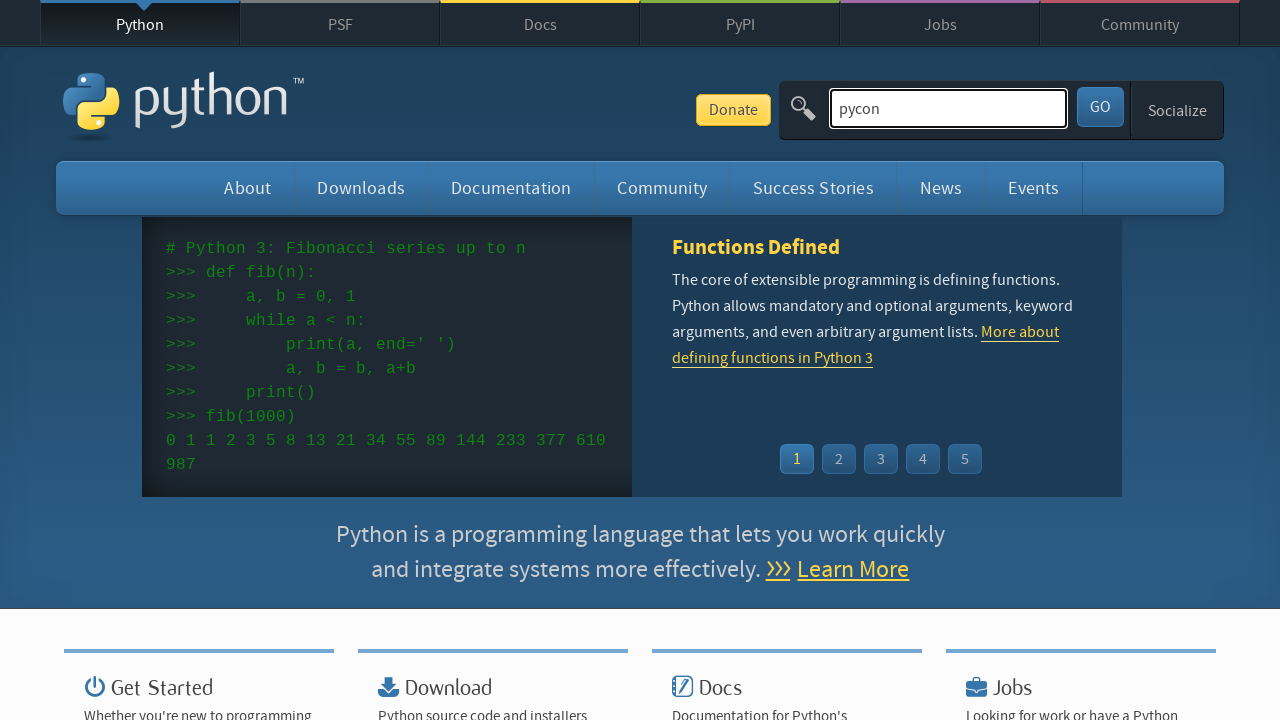

Verified 'No results found' message is not present
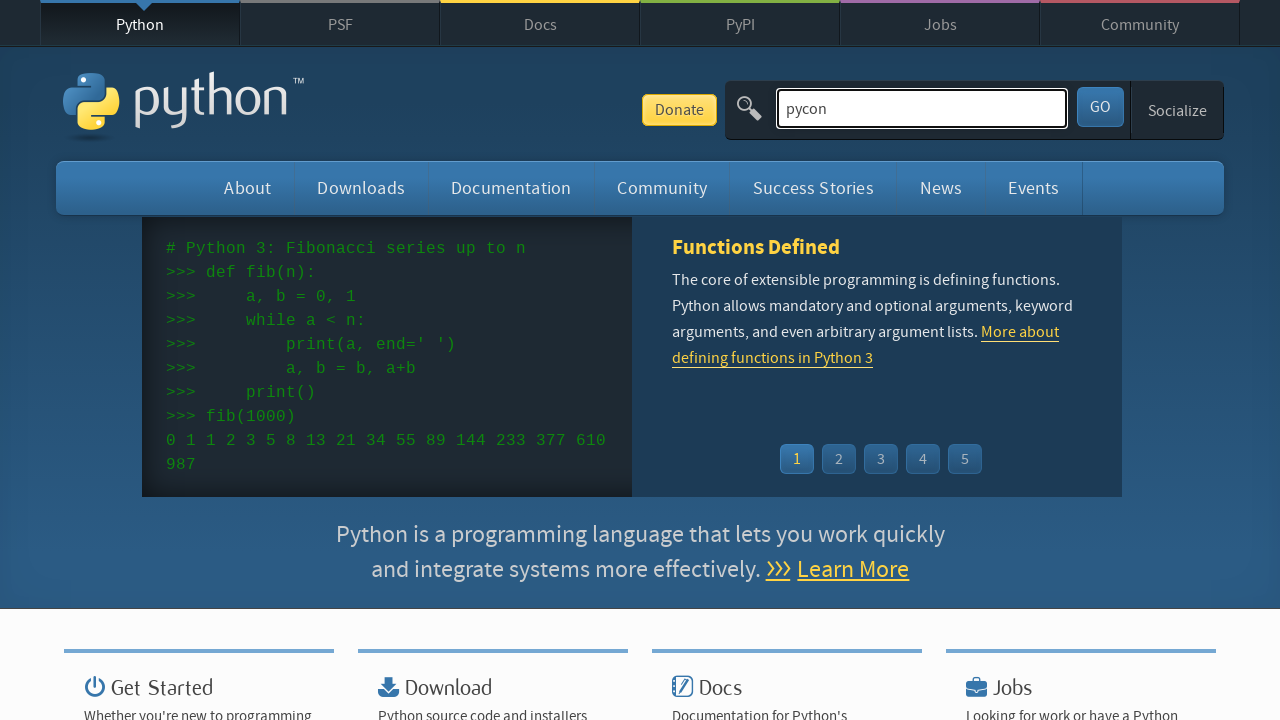

Submitted search by pressing Enter on input[name='q']
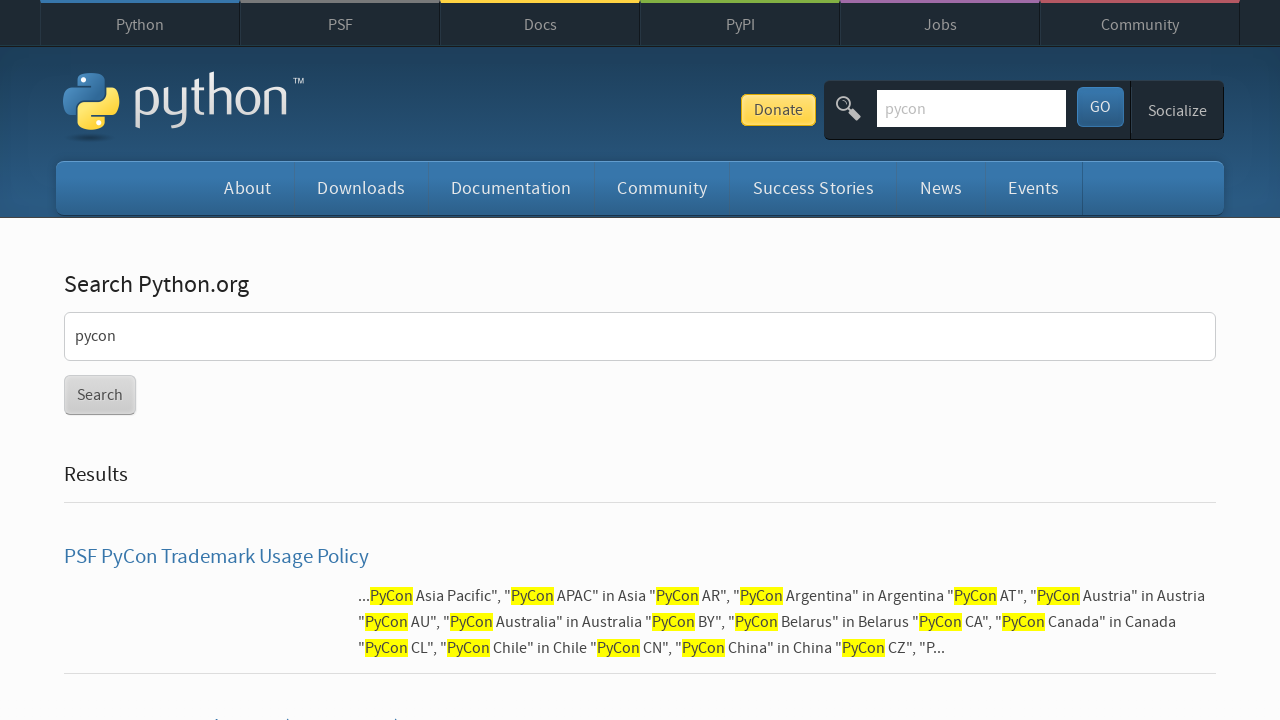

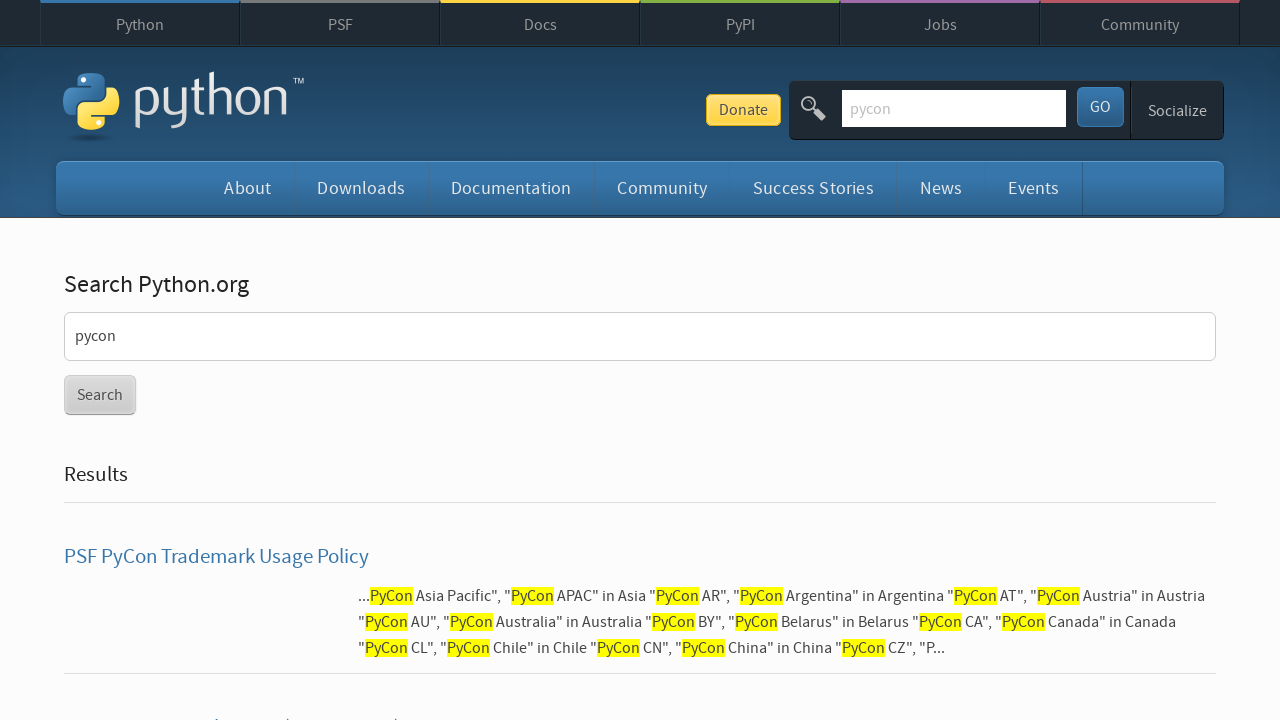